Tests the text box form on DemoQA by navigating to the text box section, filling in user name, email, current address, and permanent address fields, then submitting the form and verifying the output displays correctly.

Starting URL: https://demoqa.com/elements

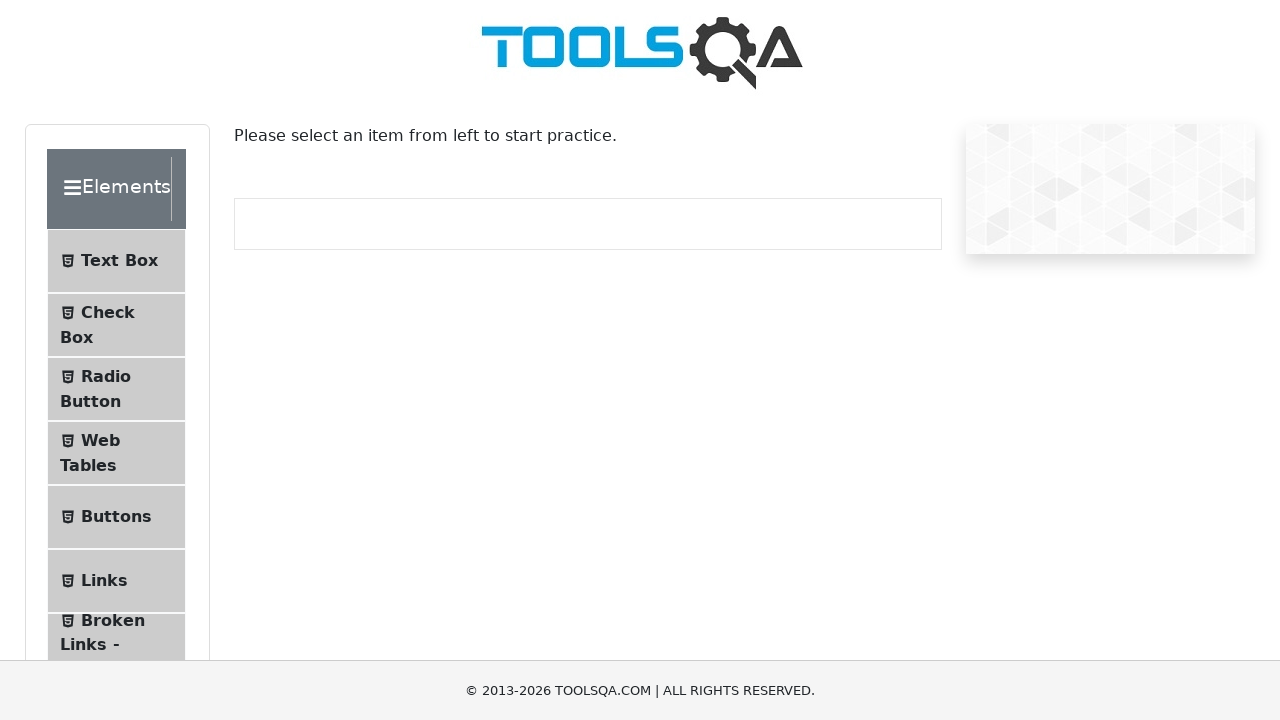

Clicked on Text Box menu item in the left sidebar at (119, 261) on text=Text Box
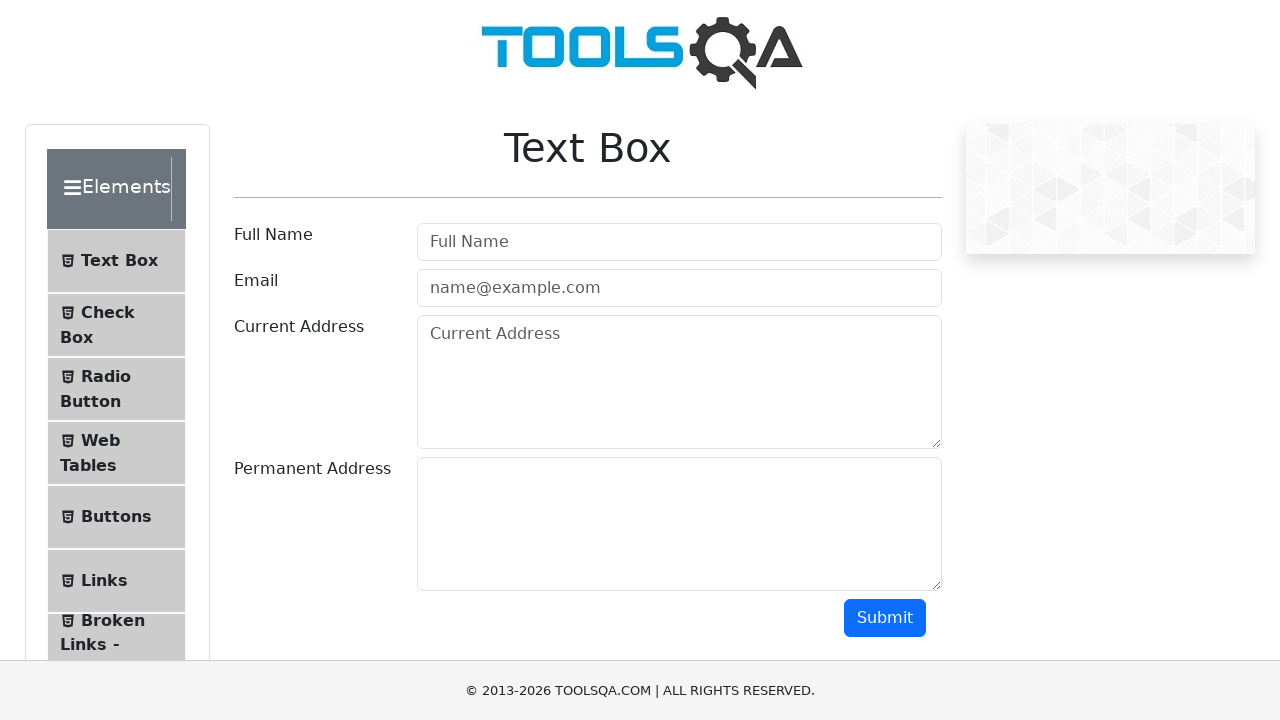

Text box form loaded and userName field is visible
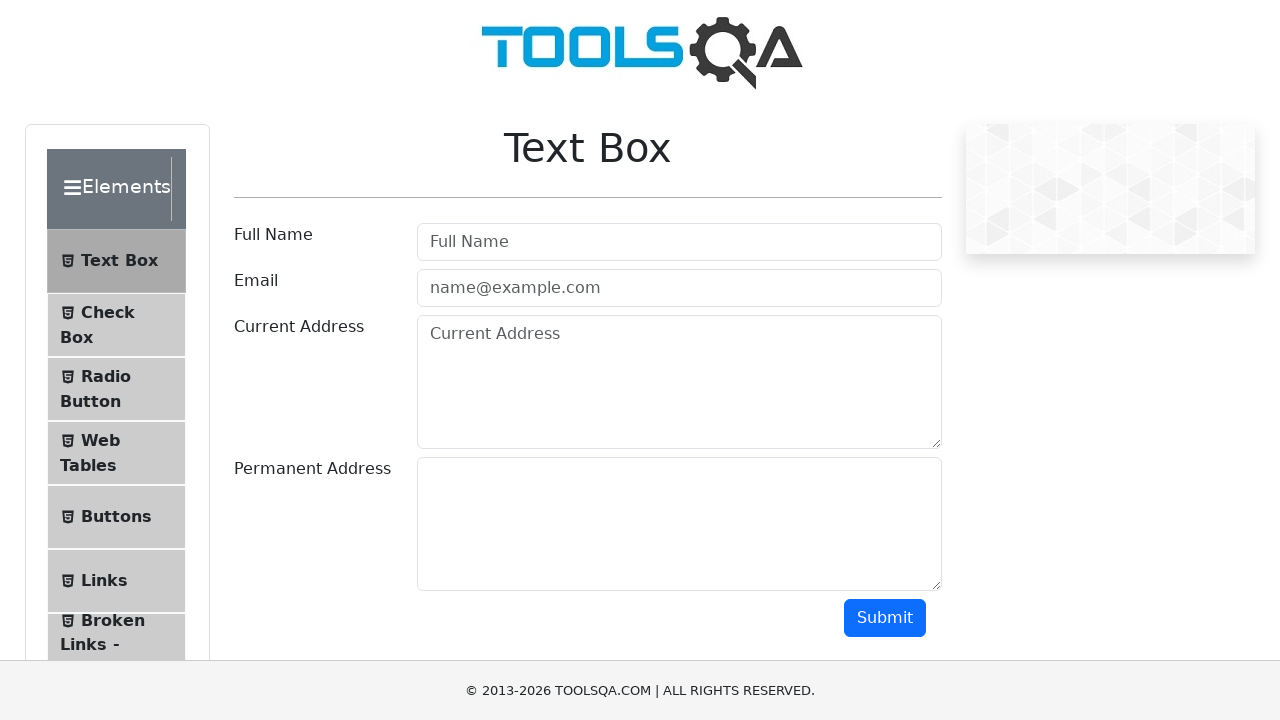

Filled userName field with 'JohnDoe2024' on #userName
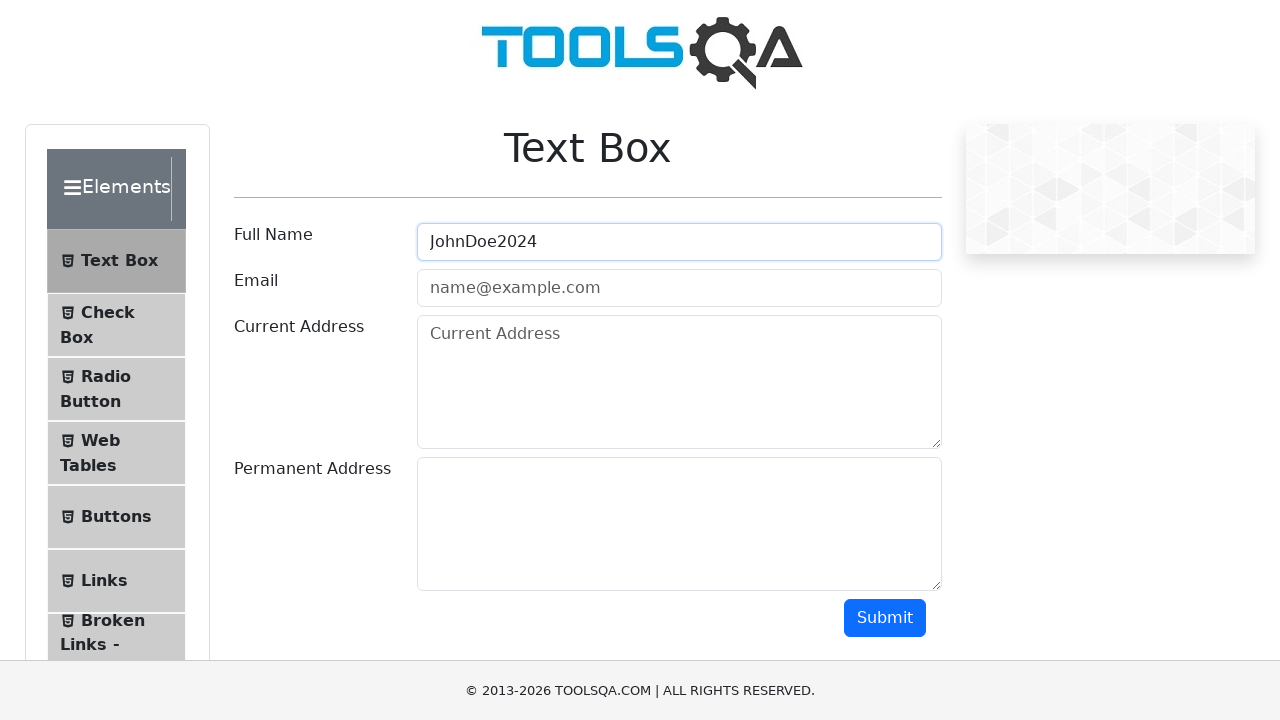

Filled userEmail field with 'johndoe2024@mail.com' on #userEmail
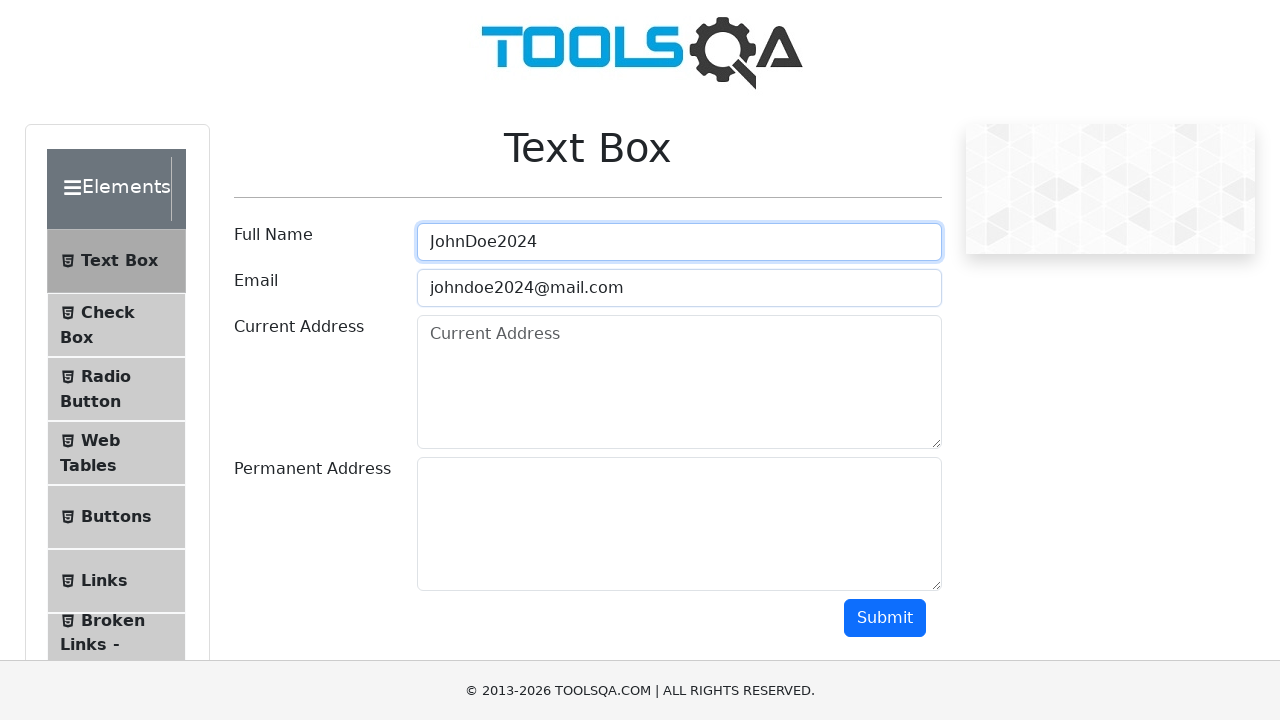

Filled currentAddress field with '123 Main Street, Apt 4B' on #currentAddress
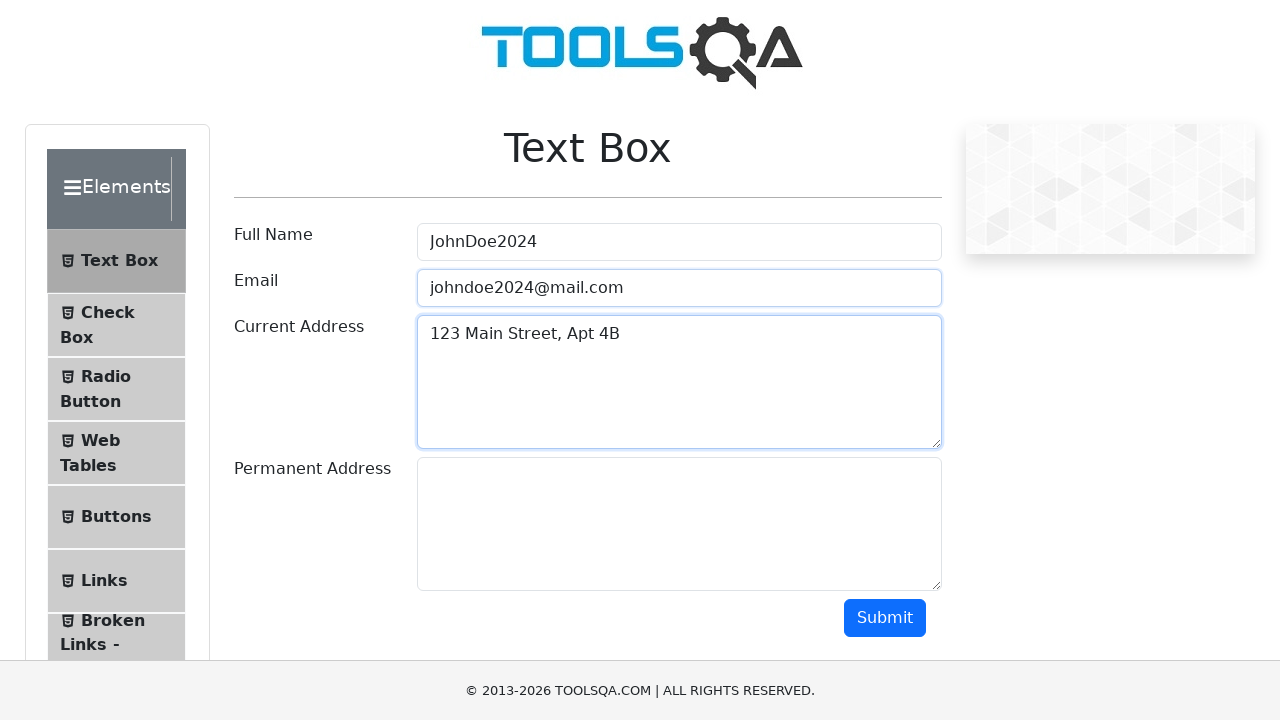

Filled permanentAddress field with '456 Oak Avenue, Suite 100' on #permanentAddress
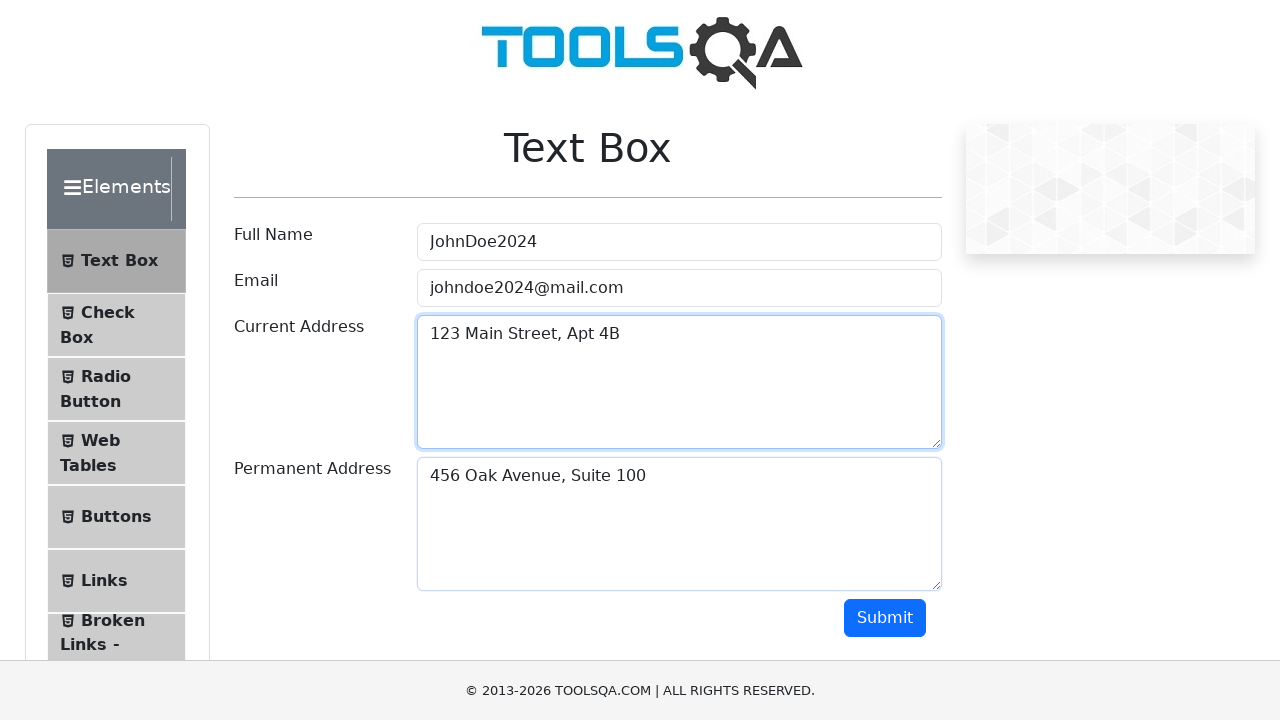

Clicked the submit button to submit the form at (885, 618) on #submit
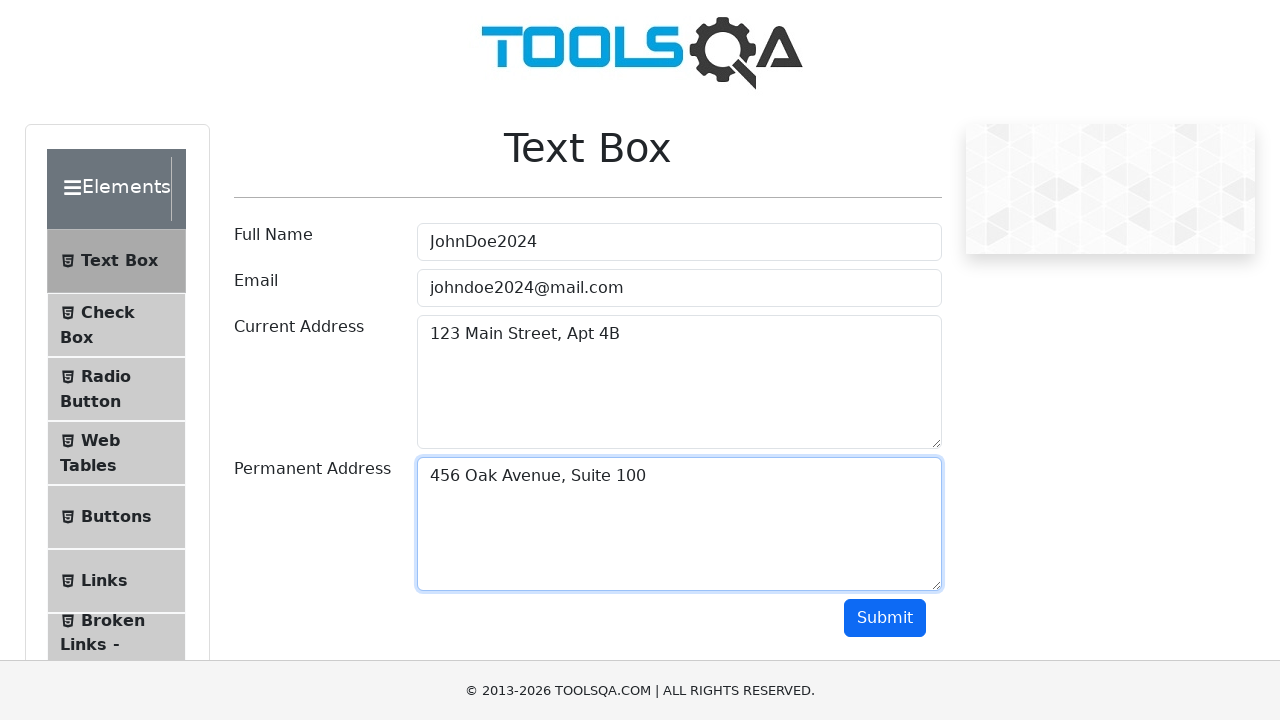

Output section loaded after form submission
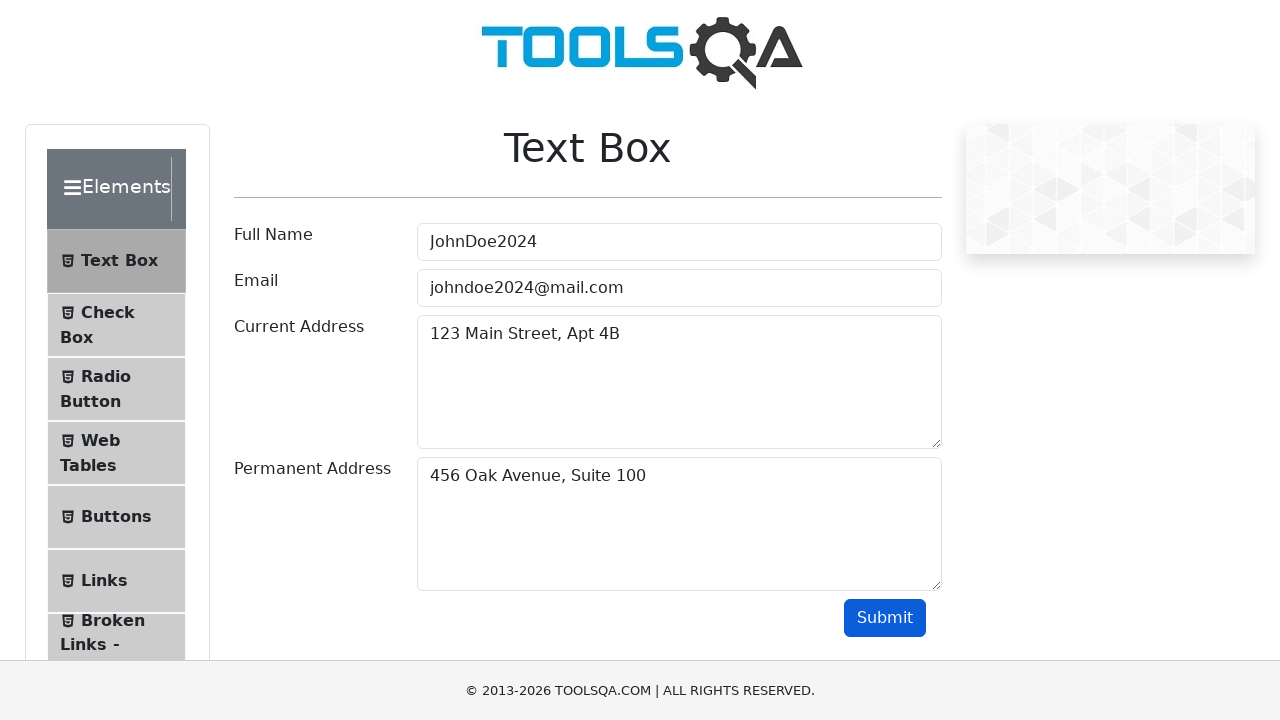

Verified that submitted user name 'JohnDoe2024' is displayed in output
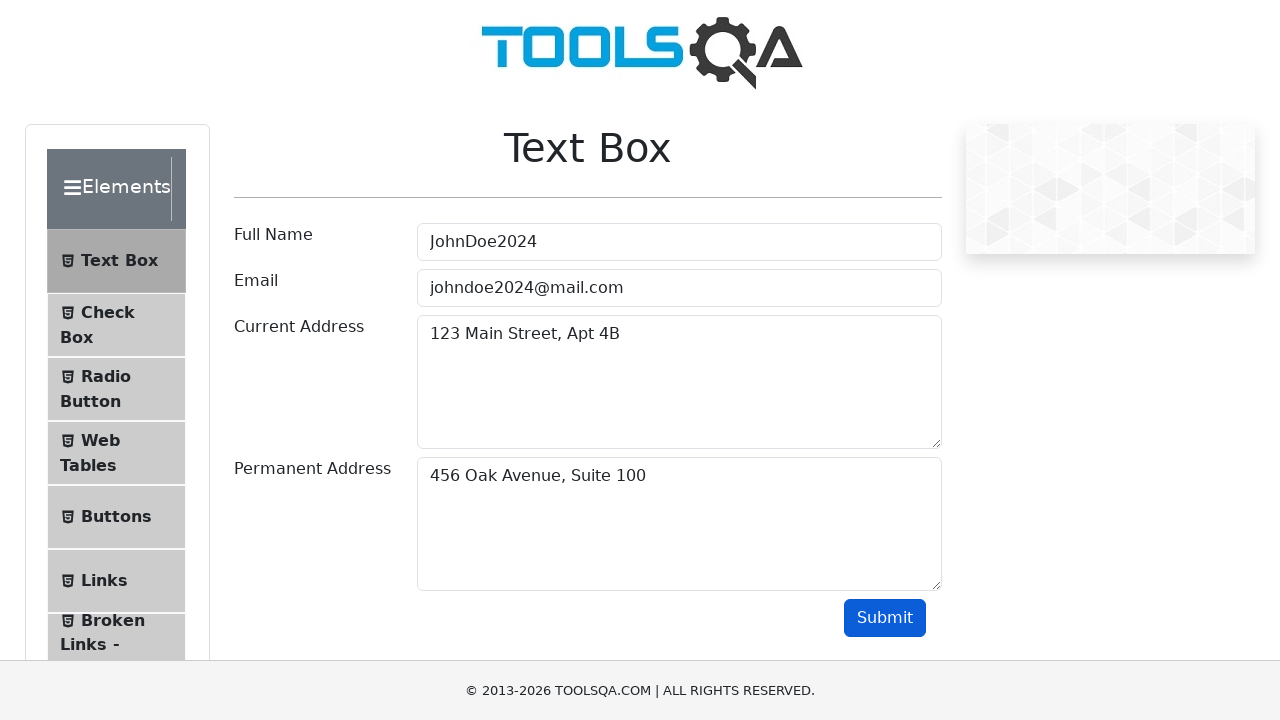

Verified that submitted email 'johndoe2024@mail.com' is displayed in output
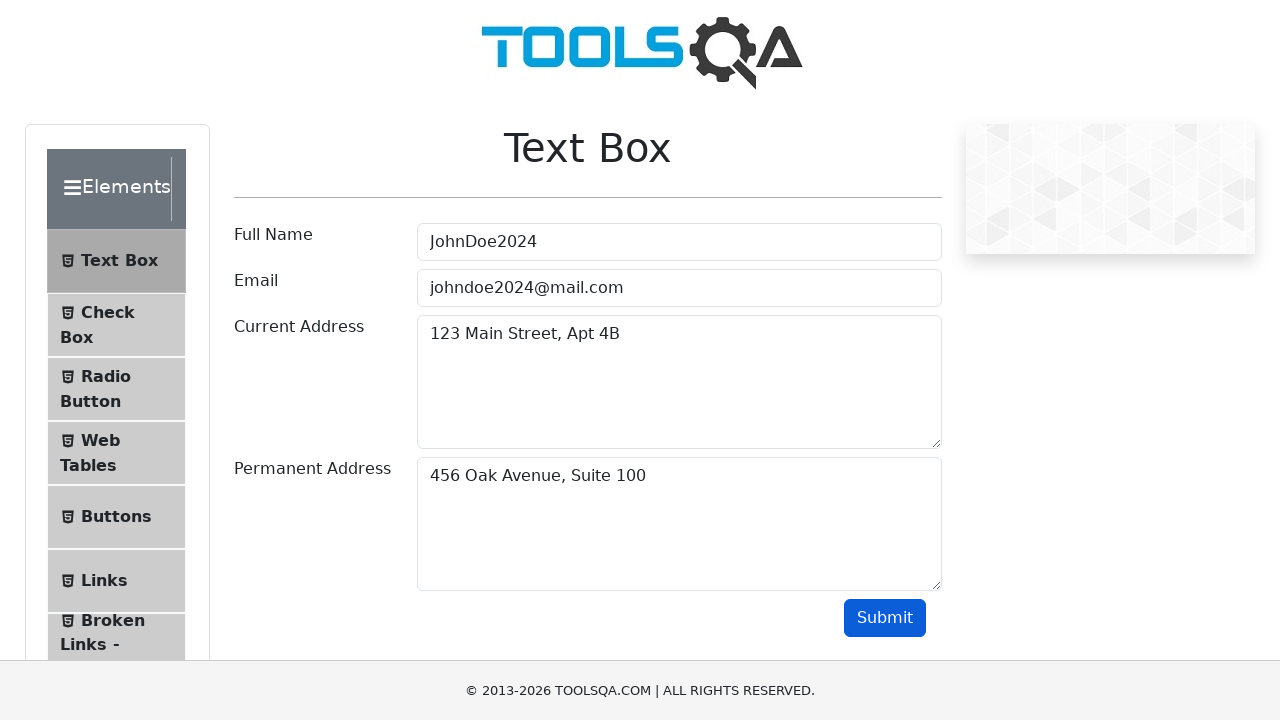

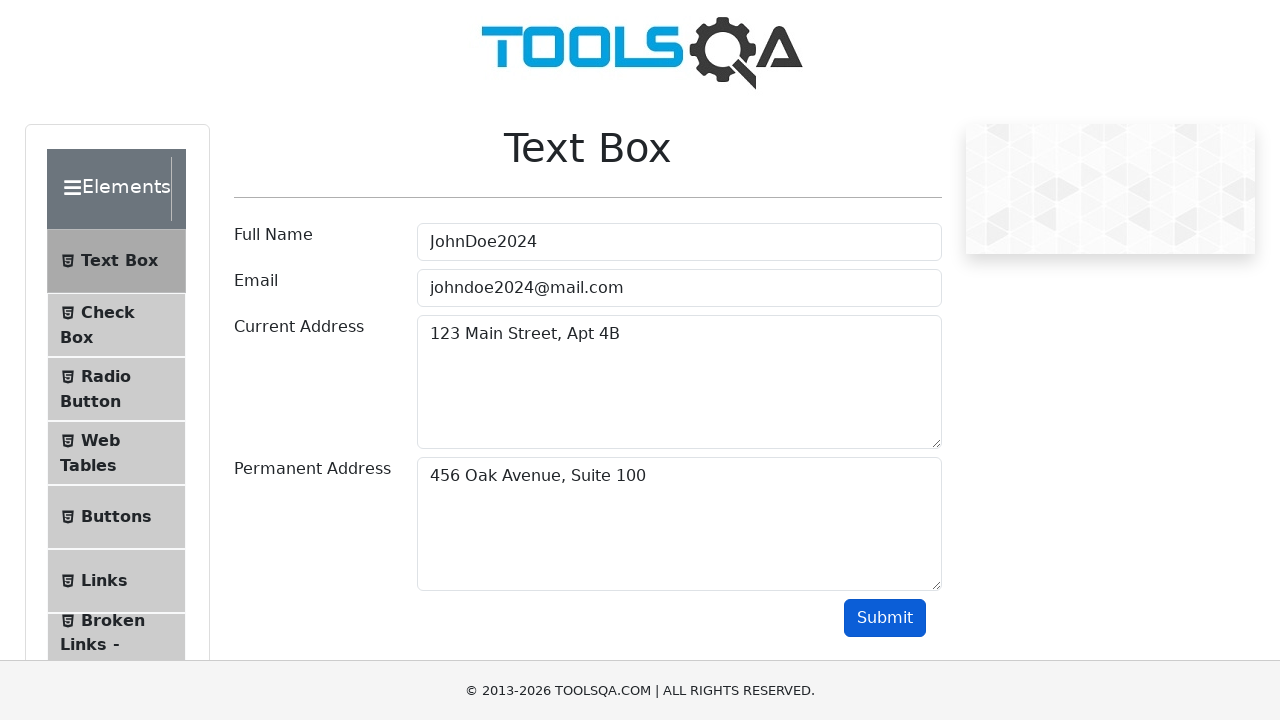